Tests explicit wait functionality by waiting for price to drop to 100, booking, then solving a math problem

Starting URL: http://suninjuly.github.io/explicit_wait2.html

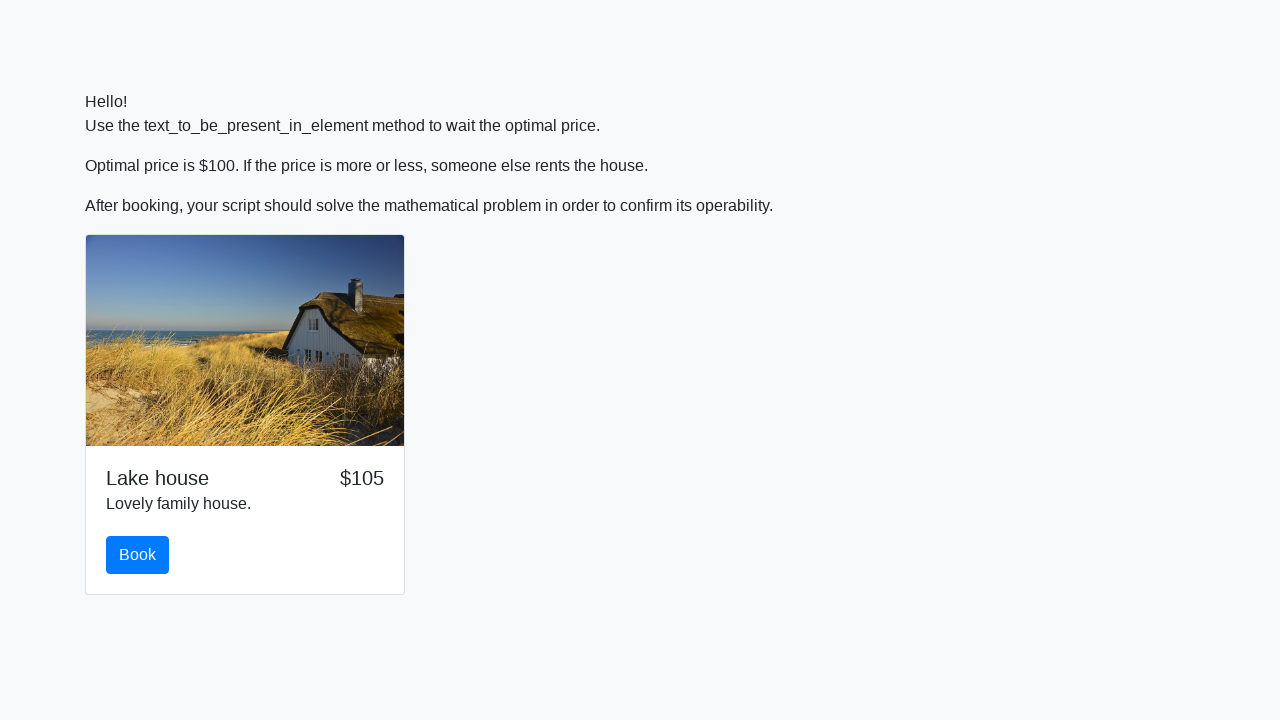

Waited for price to drop to $100
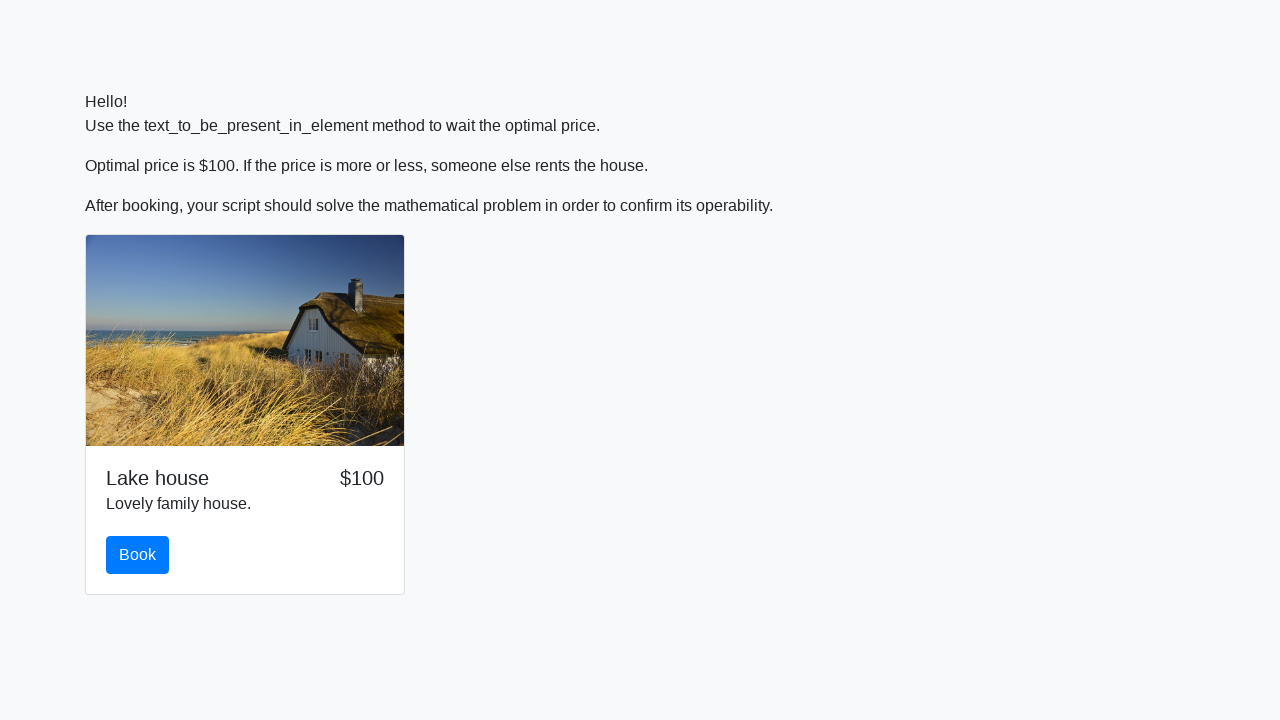

Clicked the book button at (138, 555) on #book
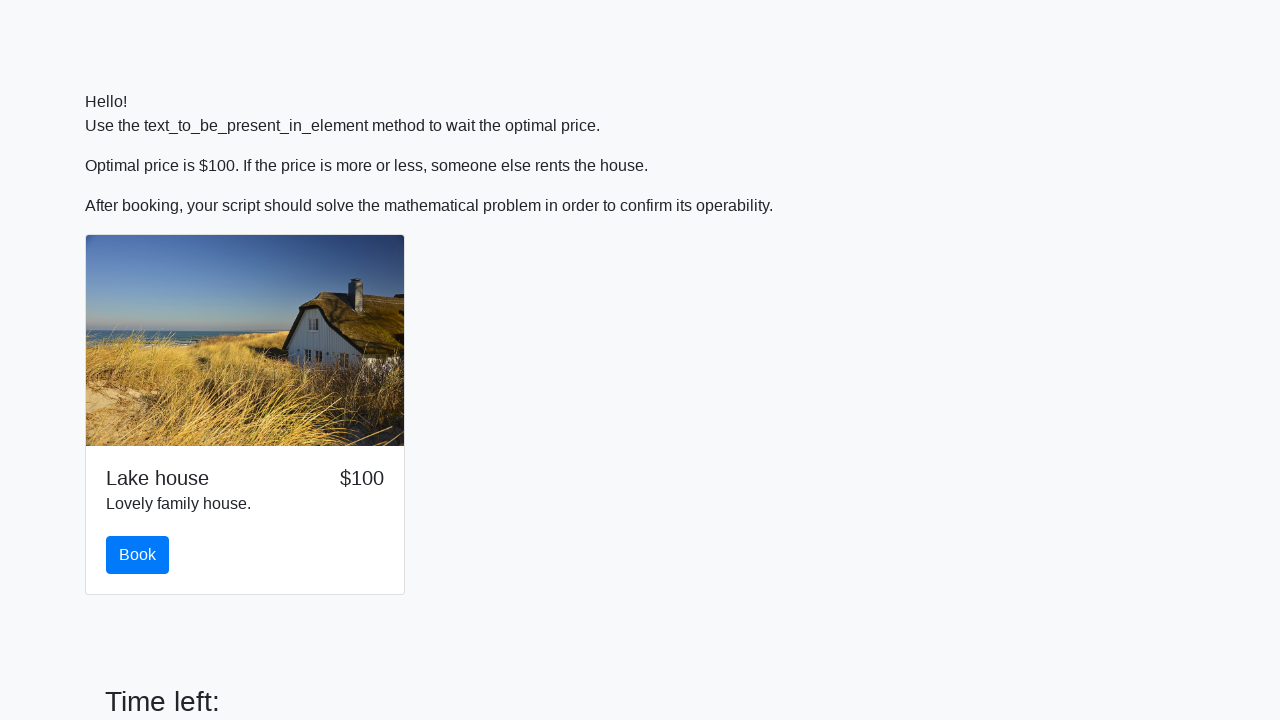

Retrieved x value from page: 505
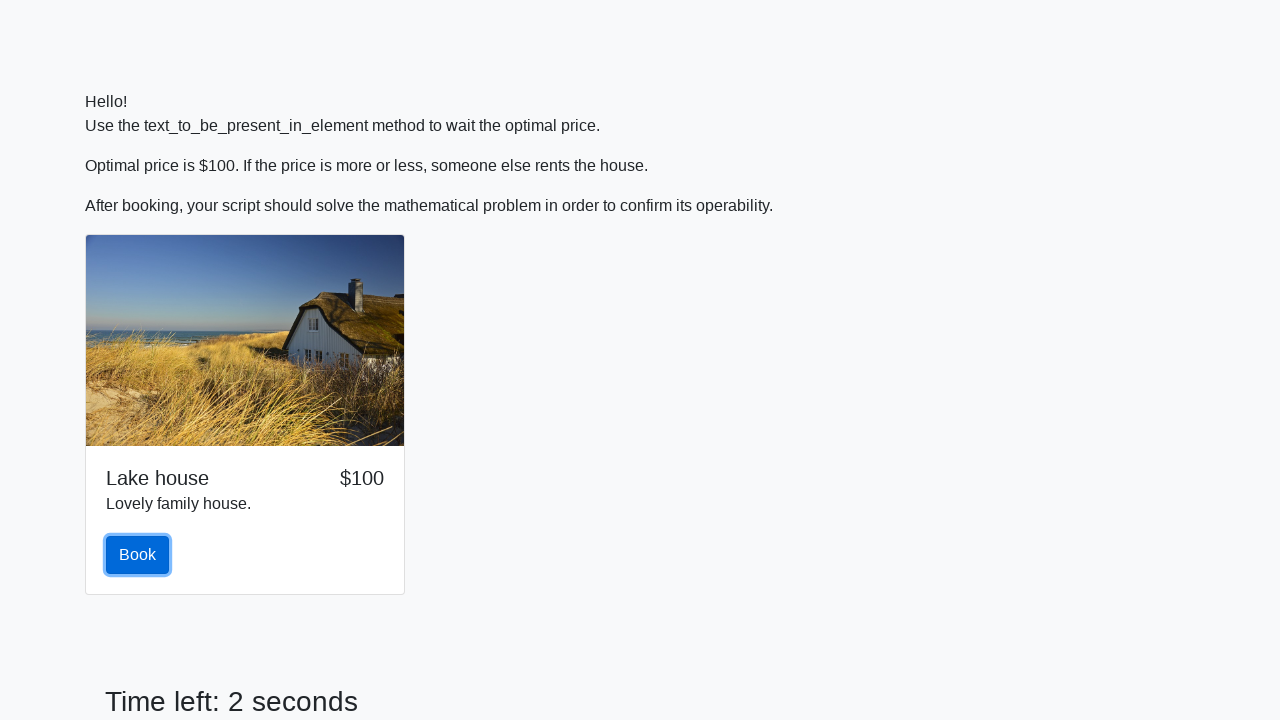

Calculated math problem answer: 2.1492315865170206
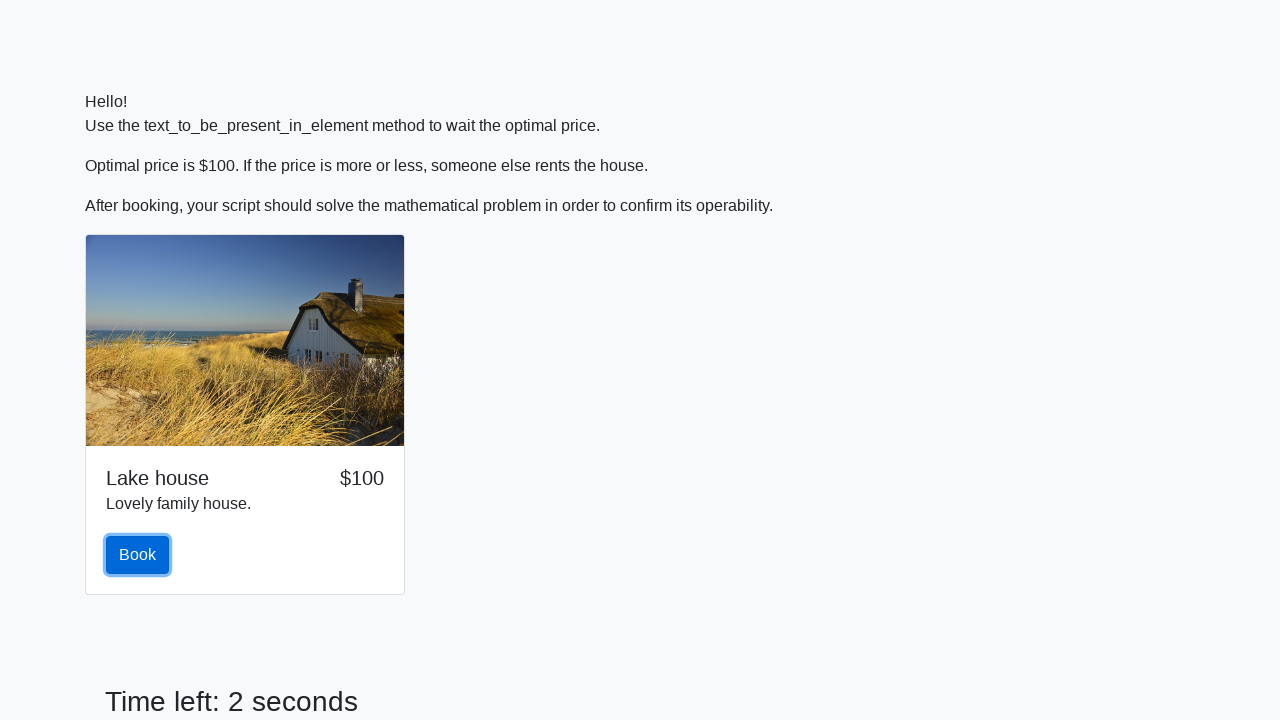

Filled answer field with calculated value on #answer
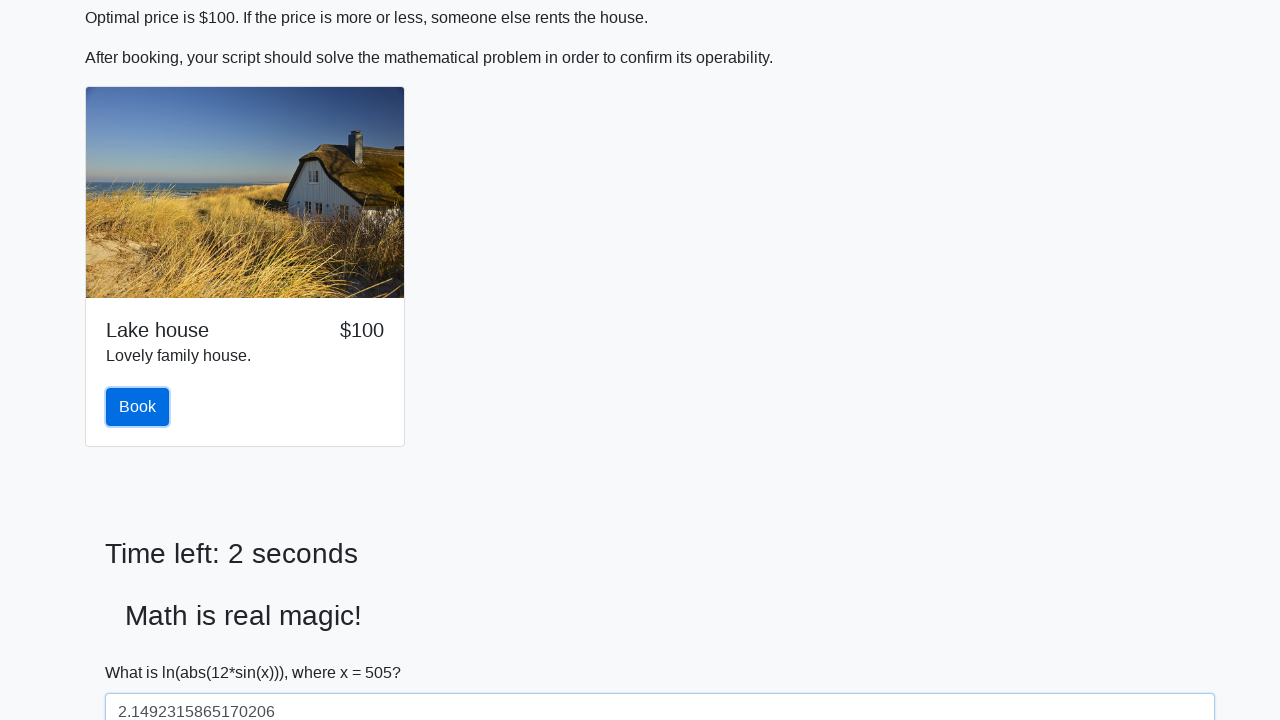

Clicked solve button to submit answer at (143, 651) on #solve
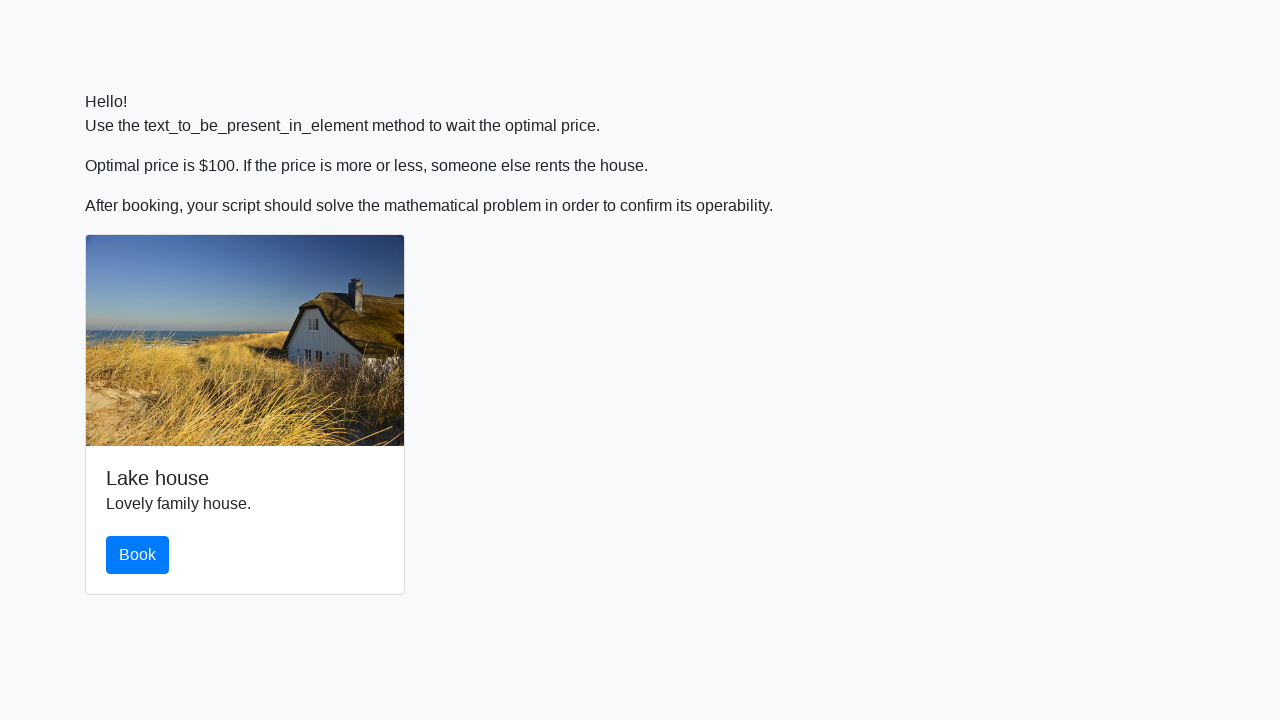

Set up dialog handler to accept alerts
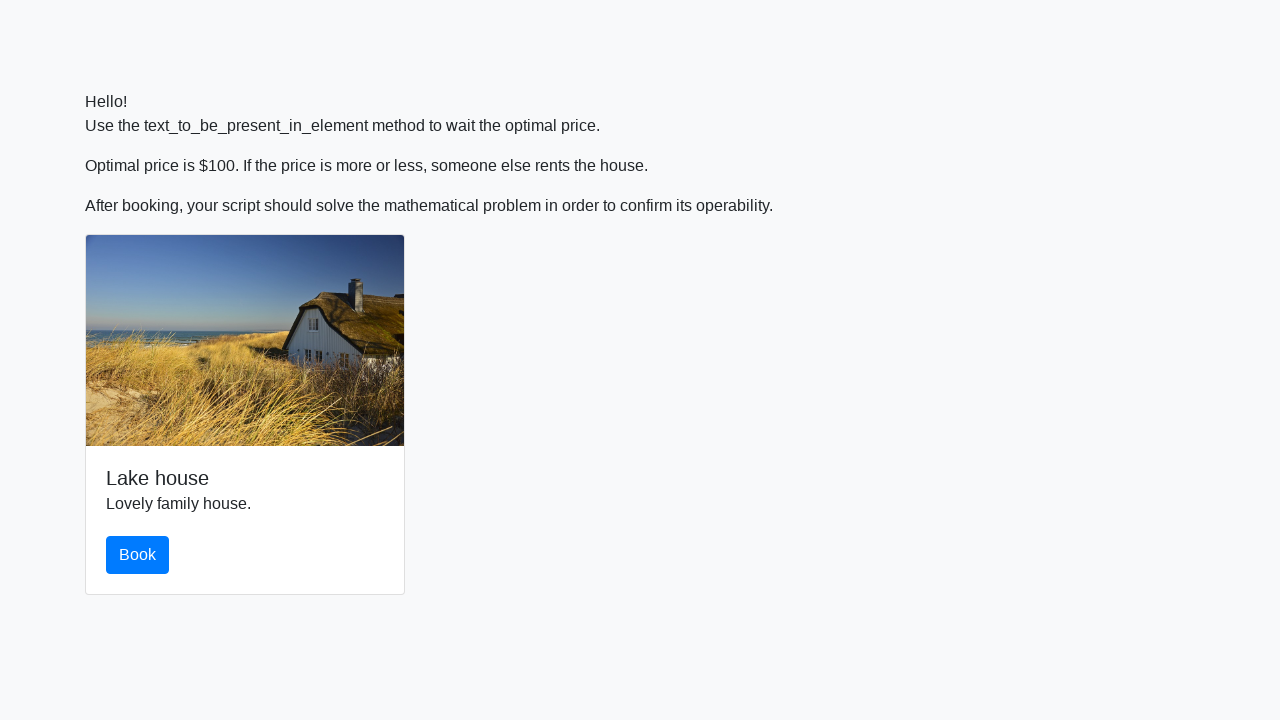

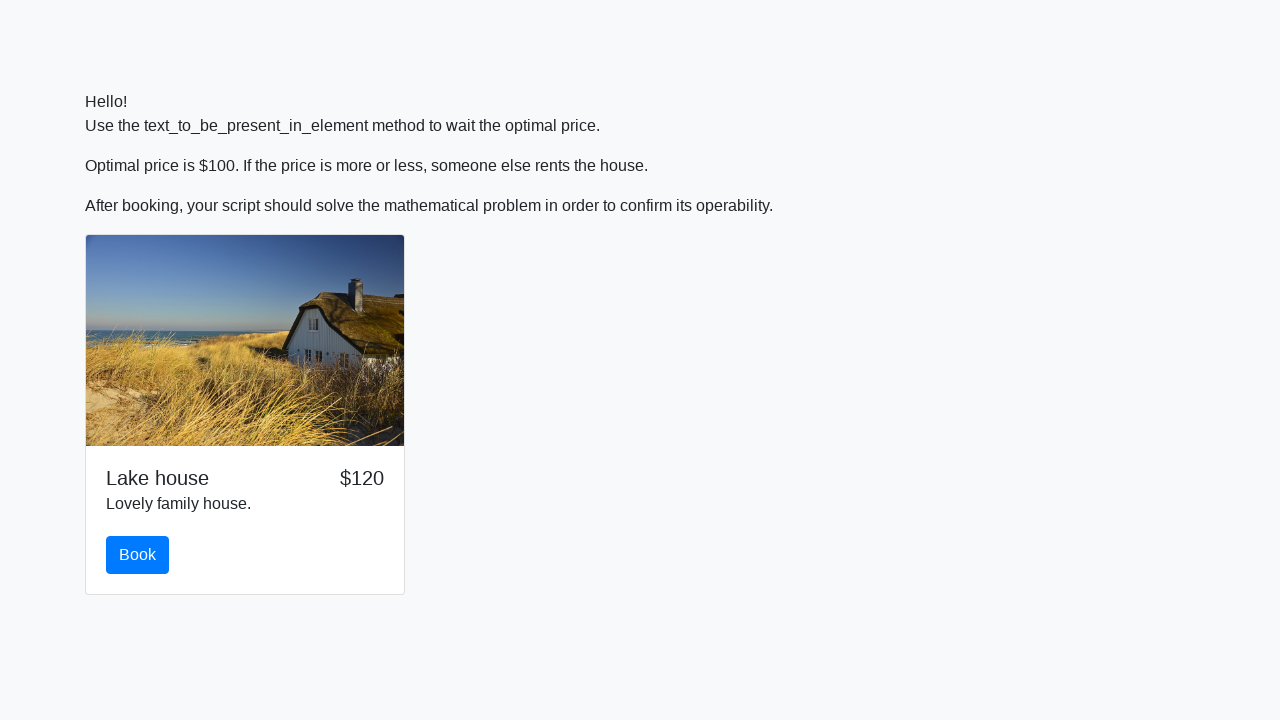